Tests that clicking Clear completed removes completed items from the list

Starting URL: https://demo.playwright.dev/todomvc

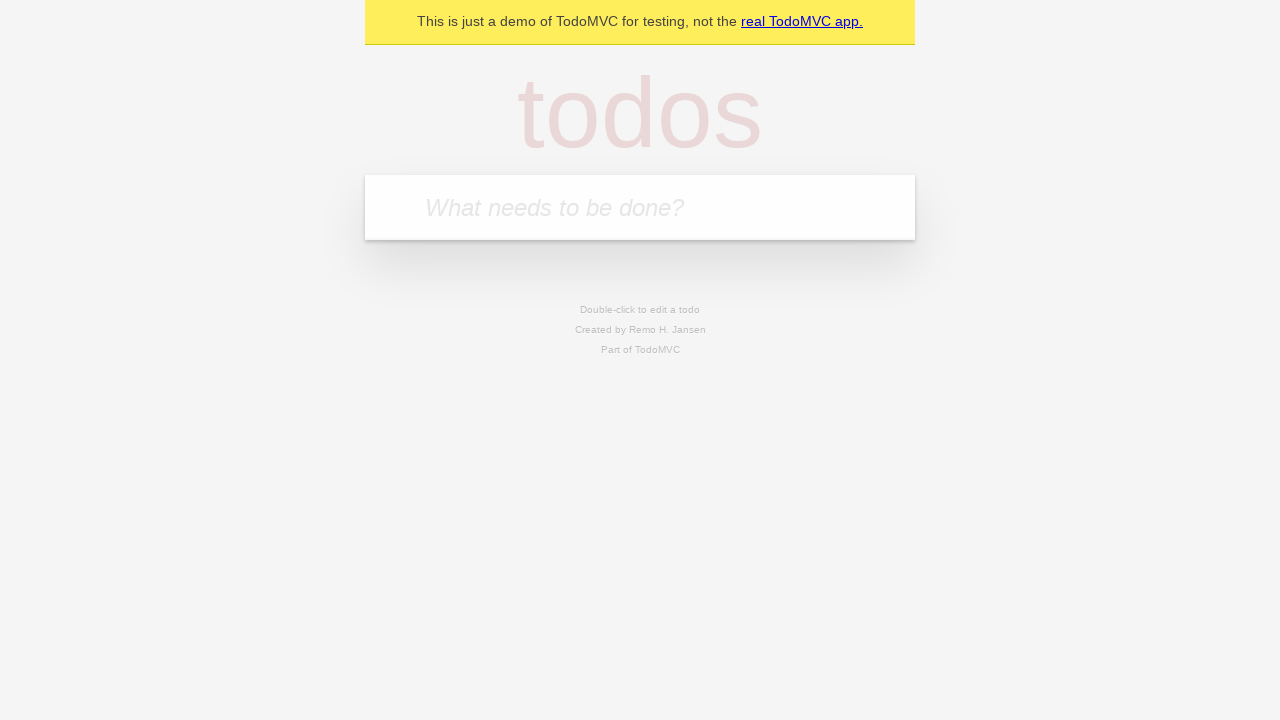

Filled todo input with 'buy some cheese' on internal:attr=[placeholder="What needs to be done?"i]
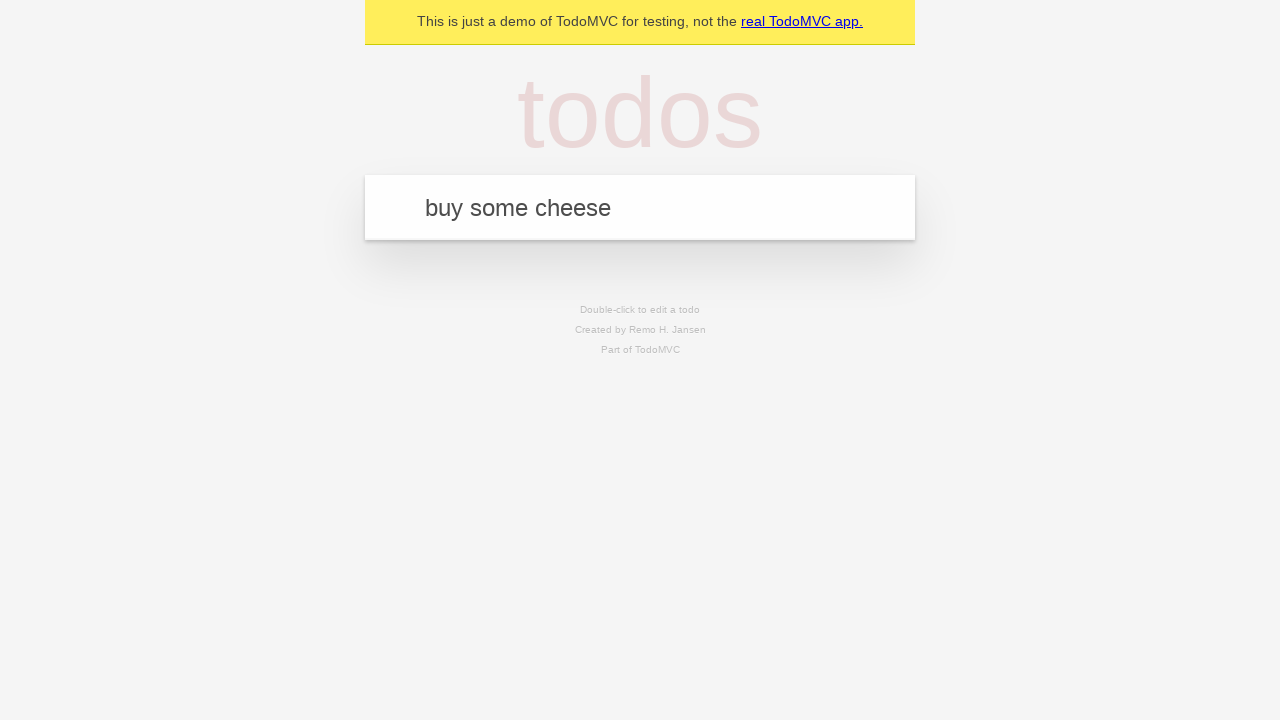

Pressed Enter to add first todo item on internal:attr=[placeholder="What needs to be done?"i]
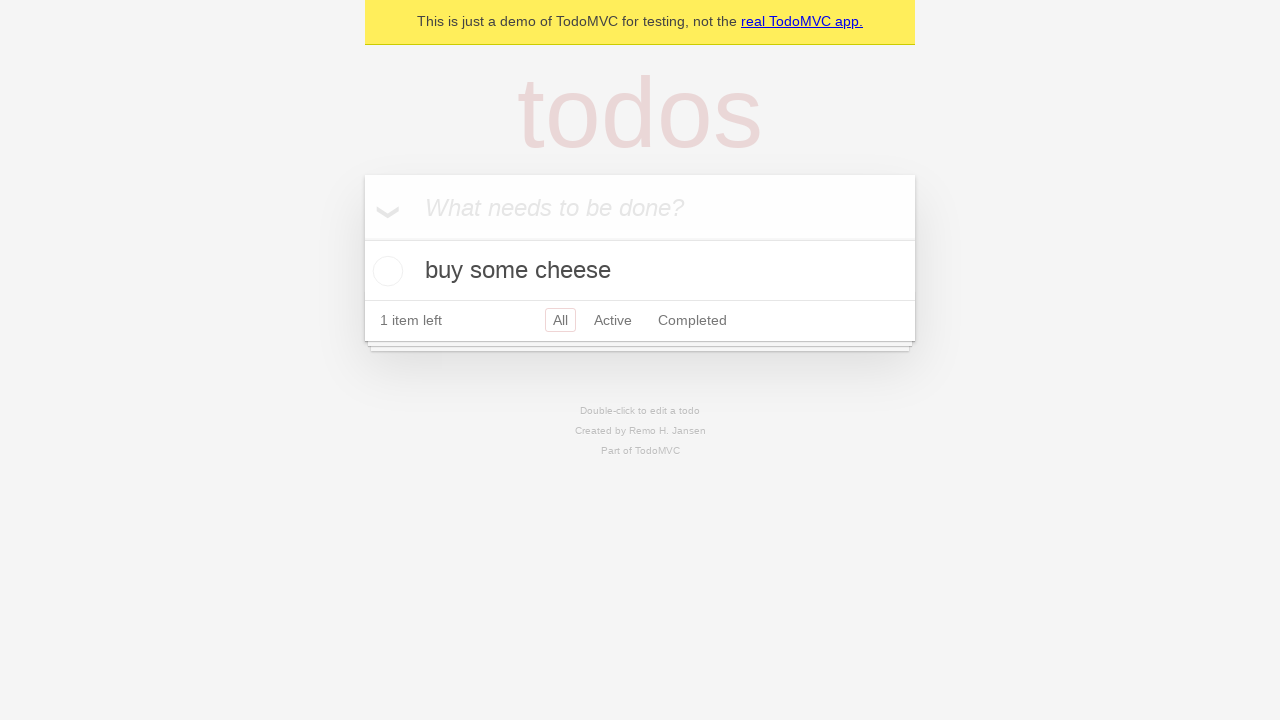

Filled todo input with 'feed the cat' on internal:attr=[placeholder="What needs to be done?"i]
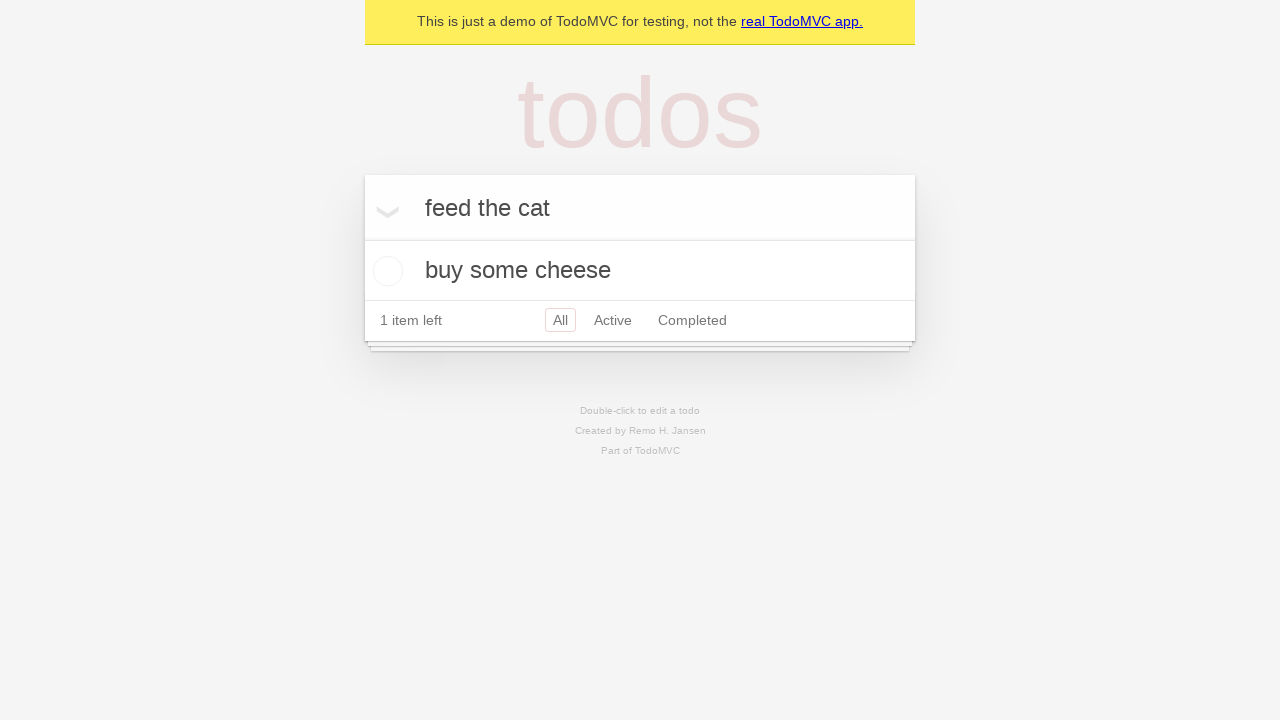

Pressed Enter to add second todo item on internal:attr=[placeholder="What needs to be done?"i]
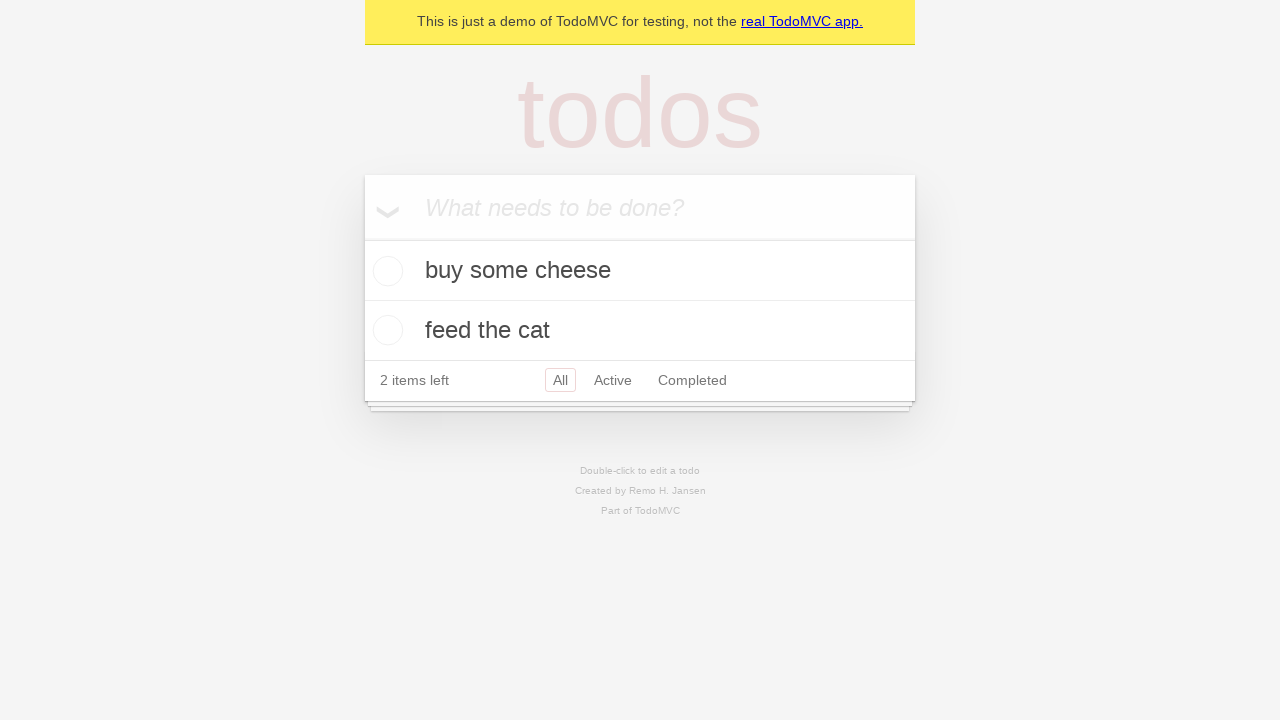

Filled todo input with 'book a doctors appointment' on internal:attr=[placeholder="What needs to be done?"i]
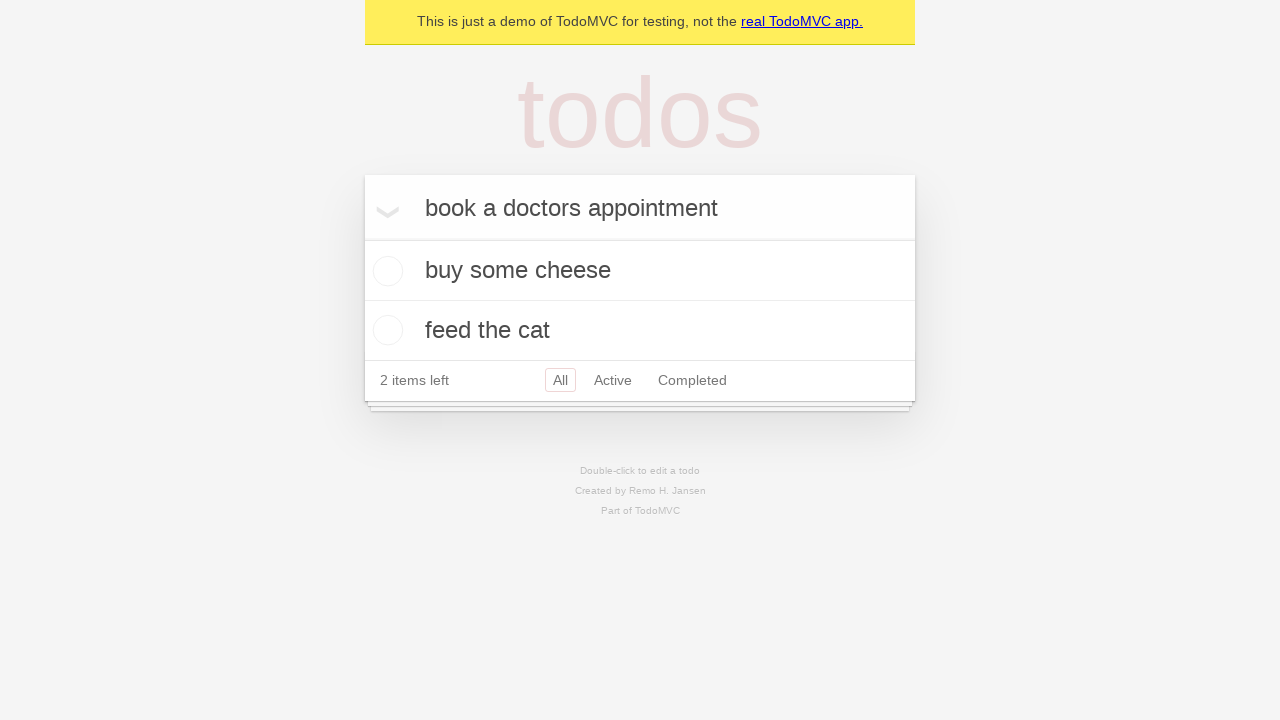

Pressed Enter to add third todo item on internal:attr=[placeholder="What needs to be done?"i]
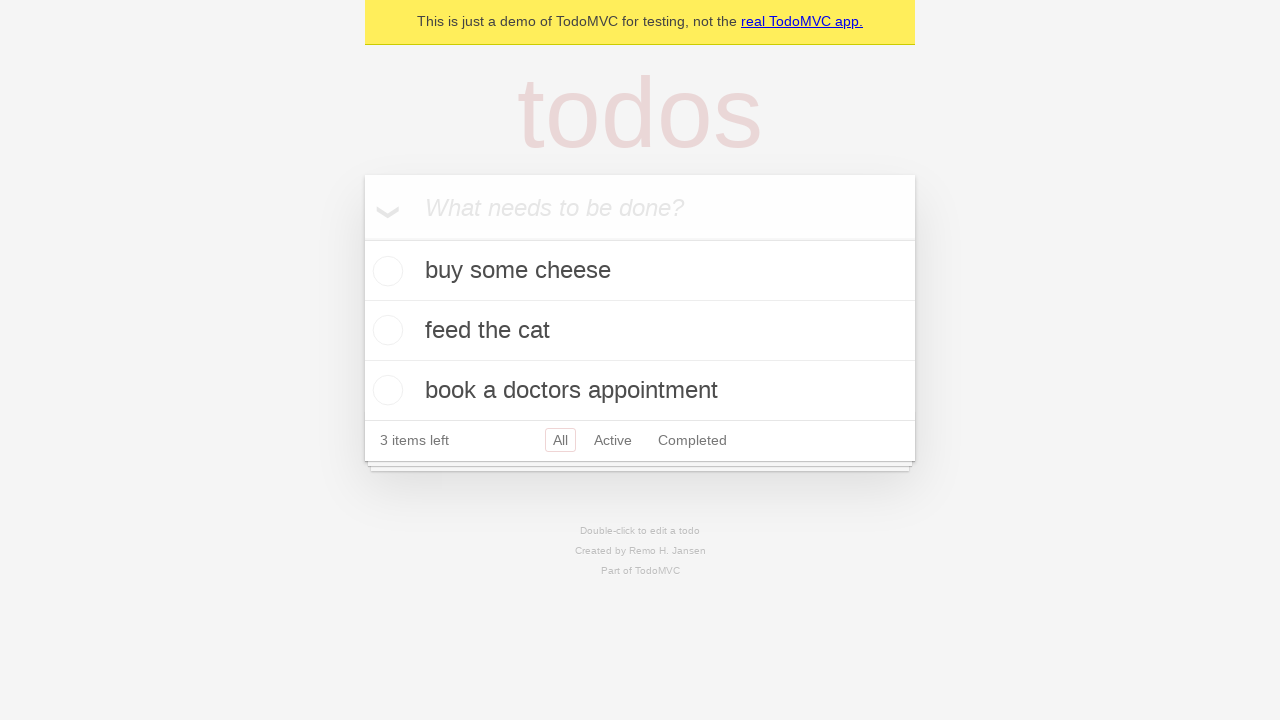

Checked the second todo item checkbox at (385, 330) on internal:testid=[data-testid="todo-item"s] >> nth=1 >> internal:role=checkbox
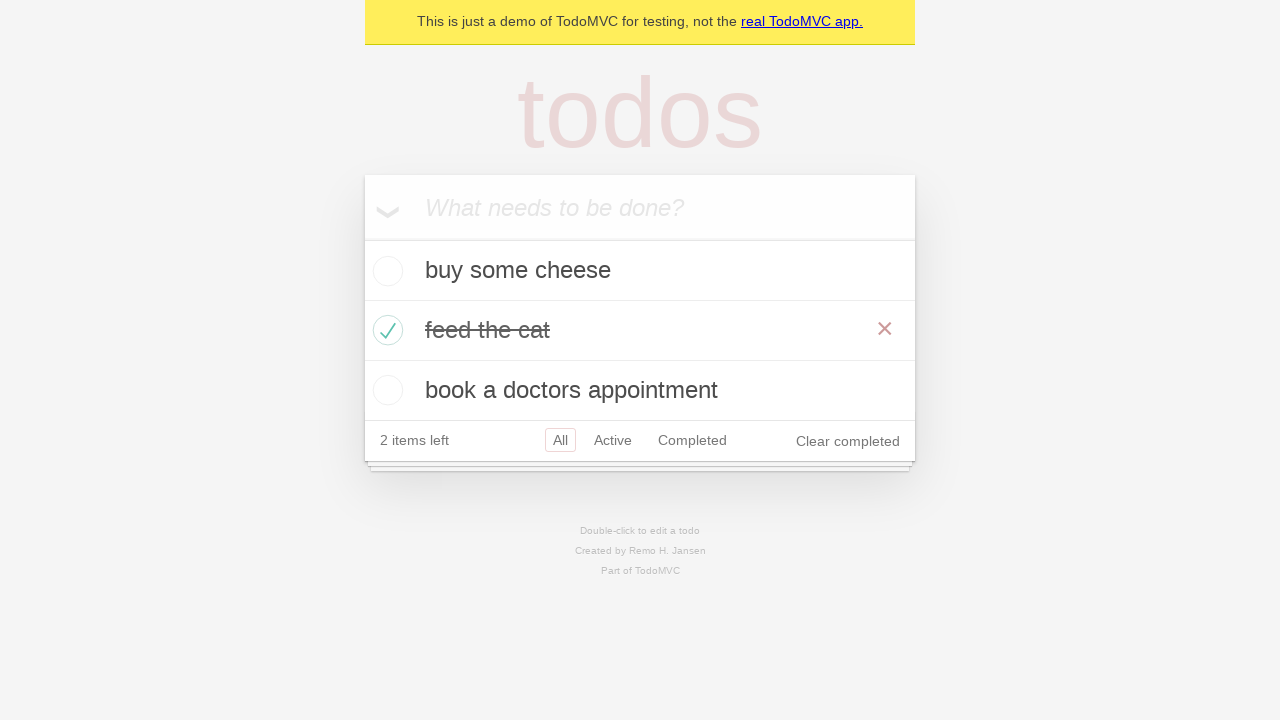

Clicked 'Clear completed' button to remove checked items at (848, 441) on internal:role=button[name="Clear completed"i]
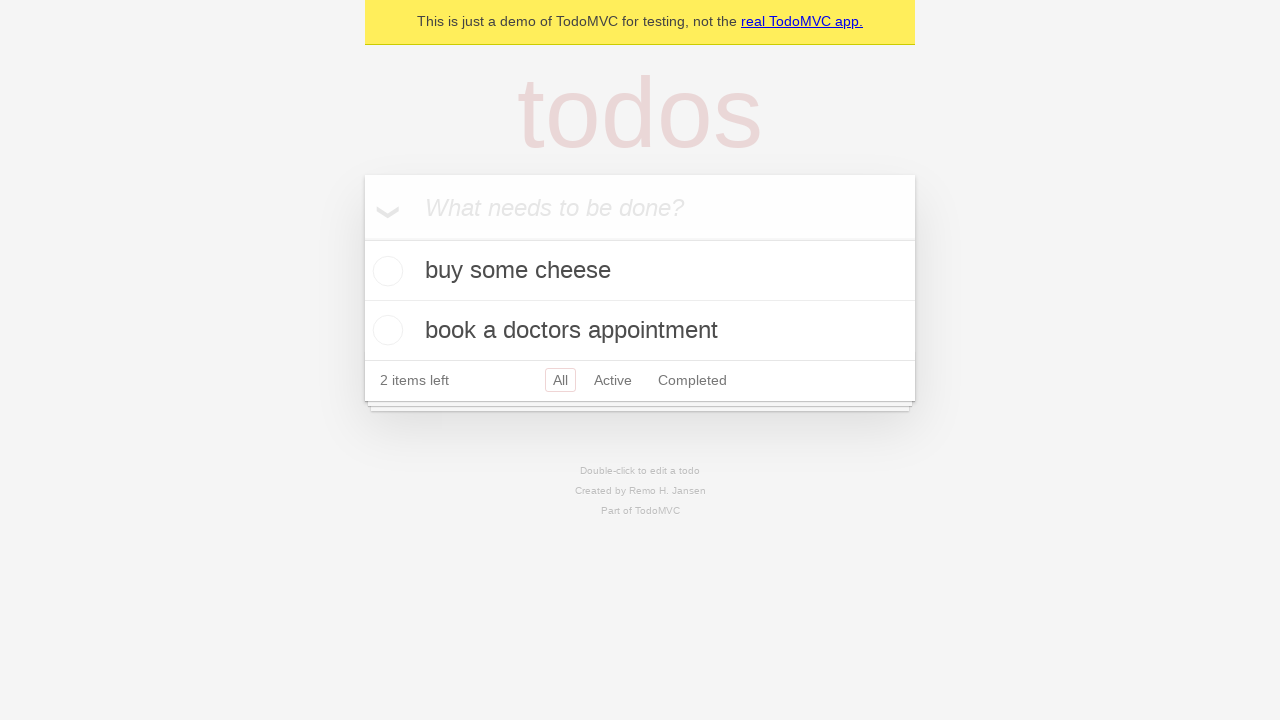

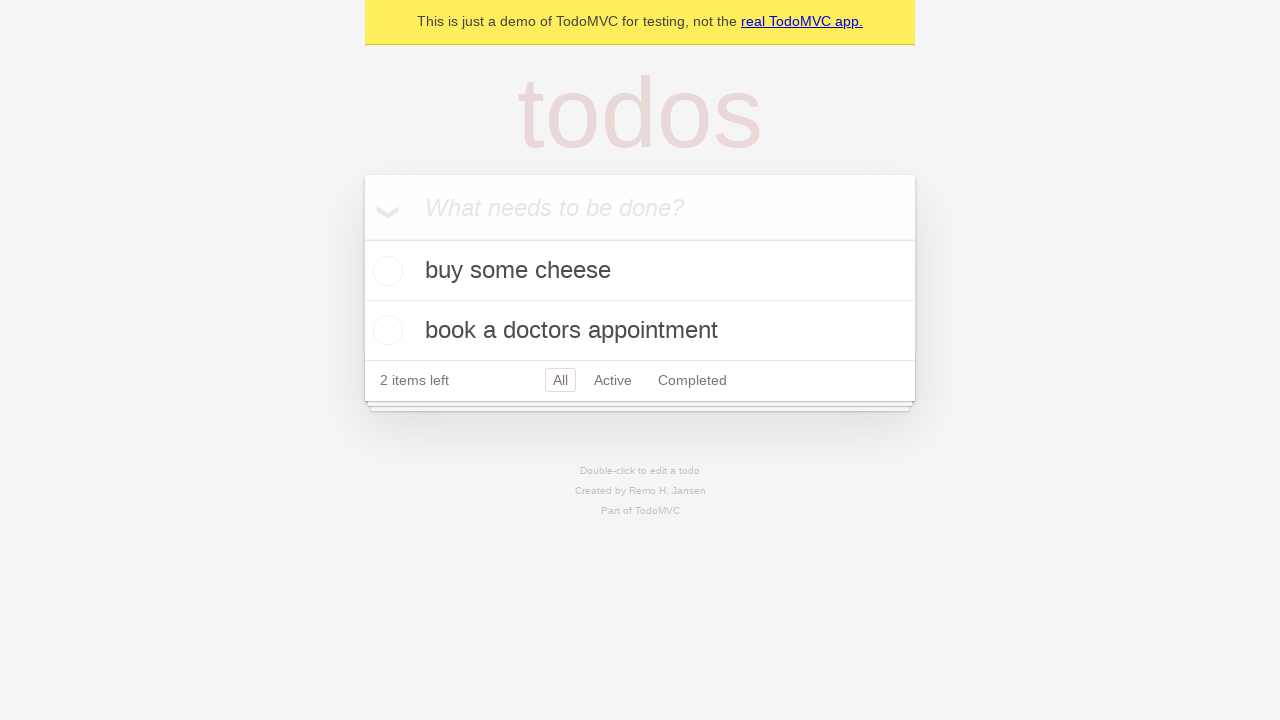